Checks all unchecked checkboxes on the page and verifies they are all selected

Starting URL: https://the-internet.herokuapp.com/checkboxes

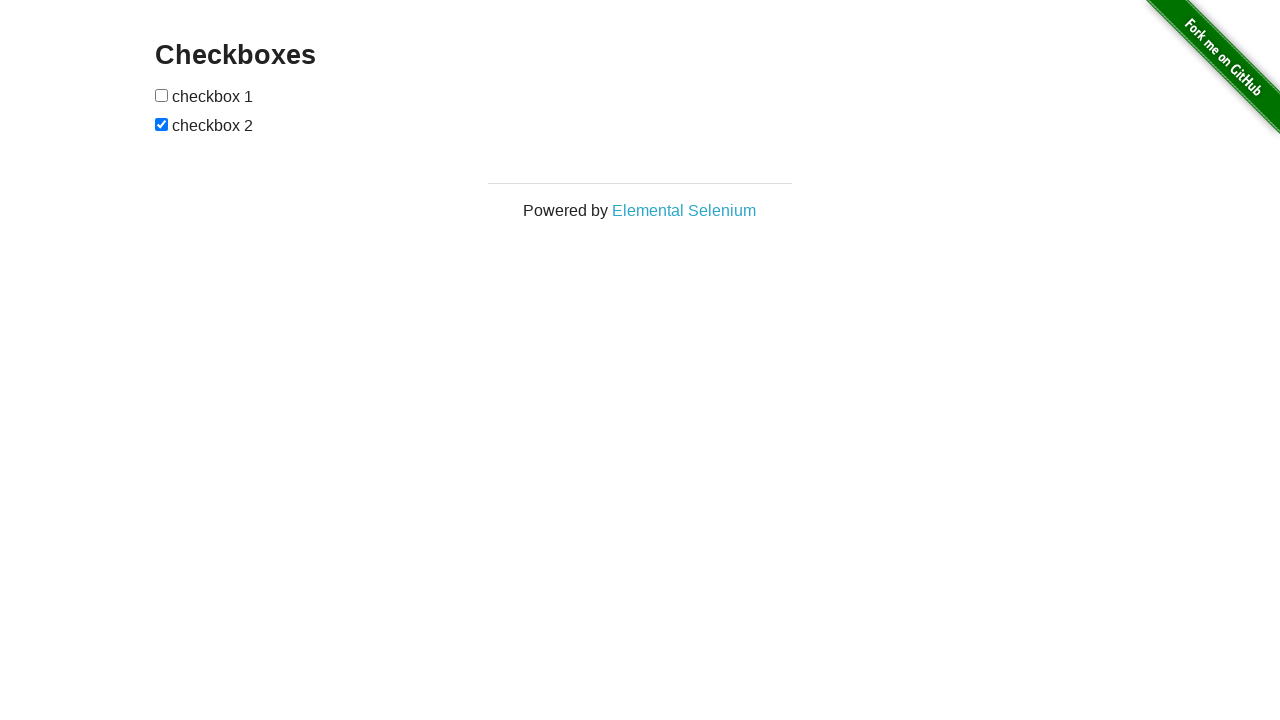

Located all checkboxes on the page
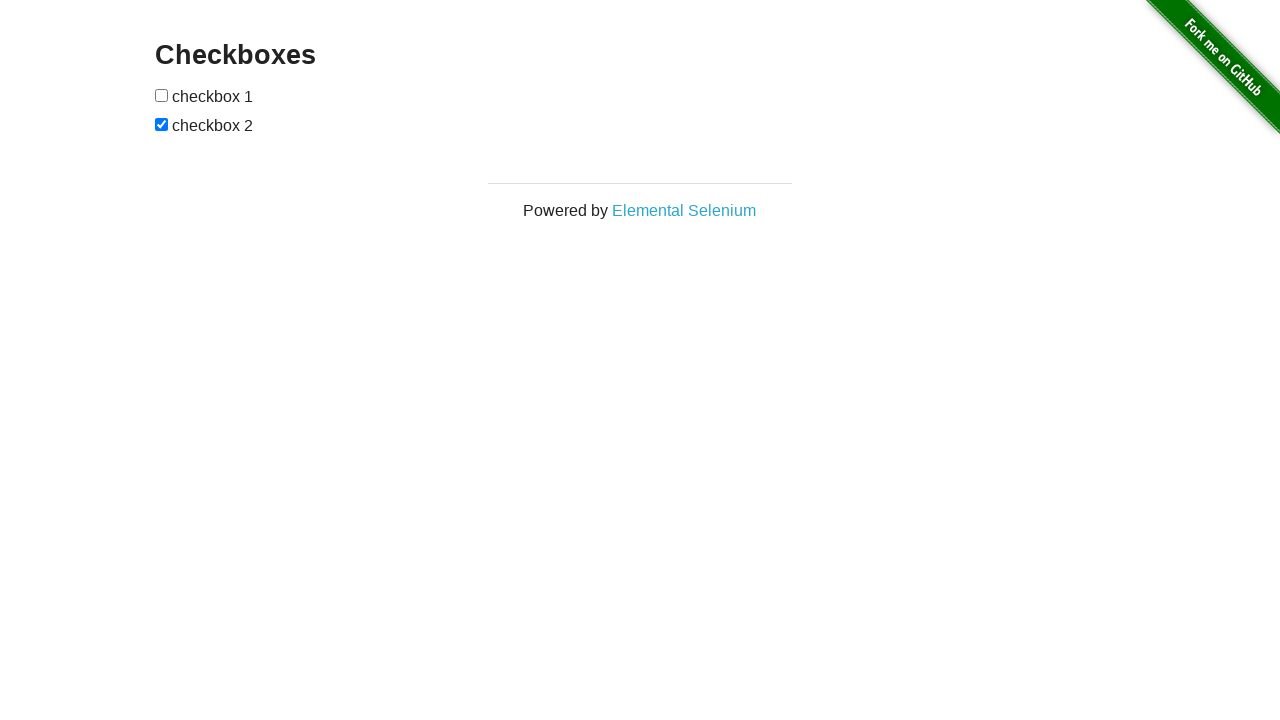

Retrieved checkbox at index 0
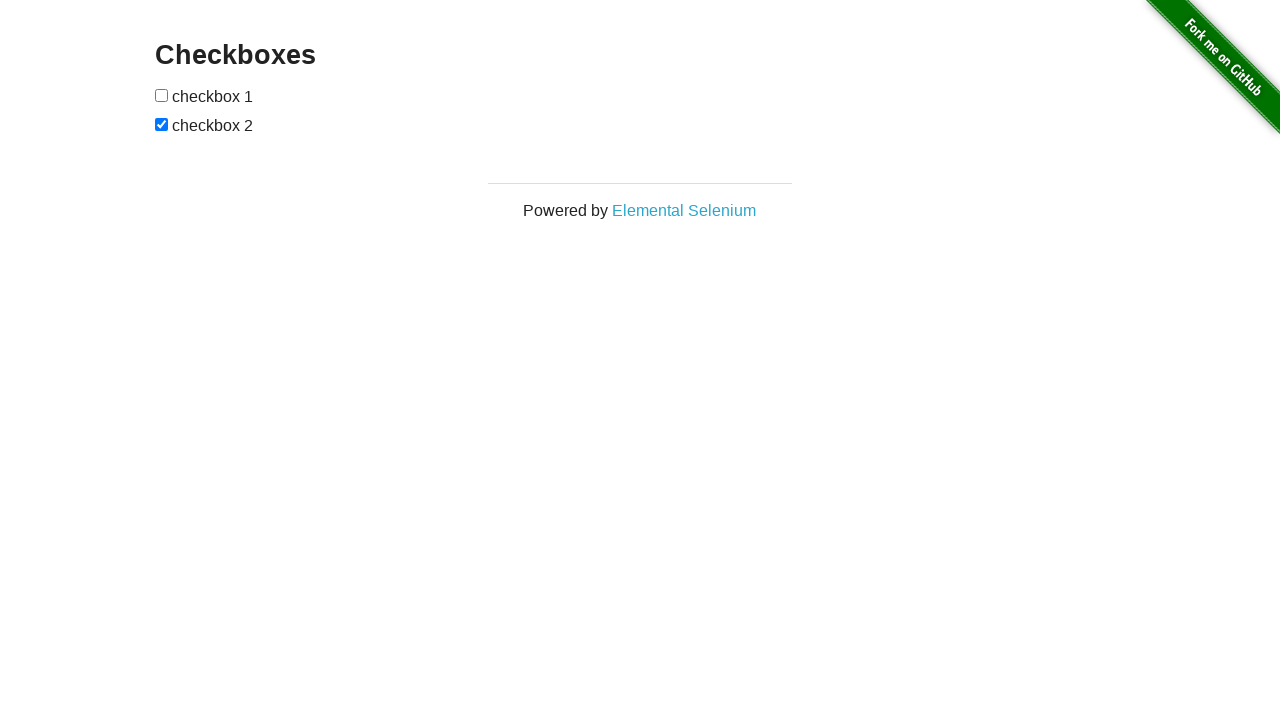

Checked unchecked checkbox at index 0 at (162, 95) on form#checkboxes > input >> nth=0
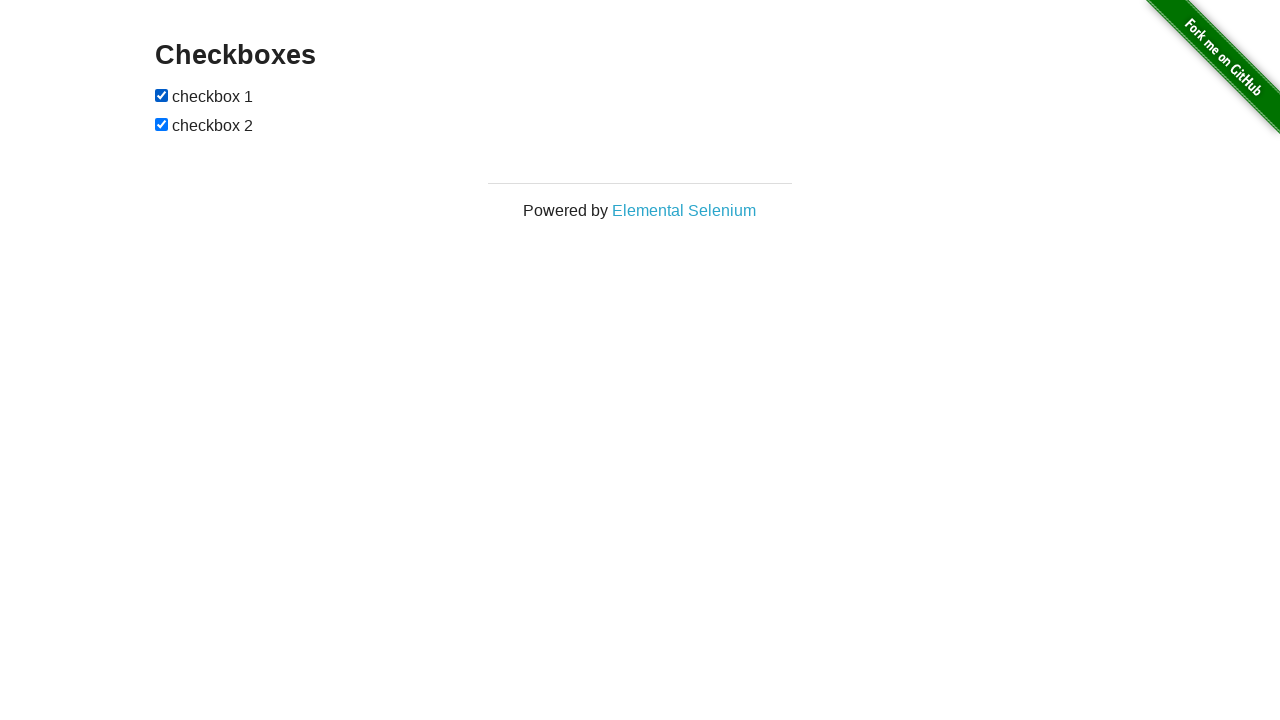

Retrieved checkbox at index 1
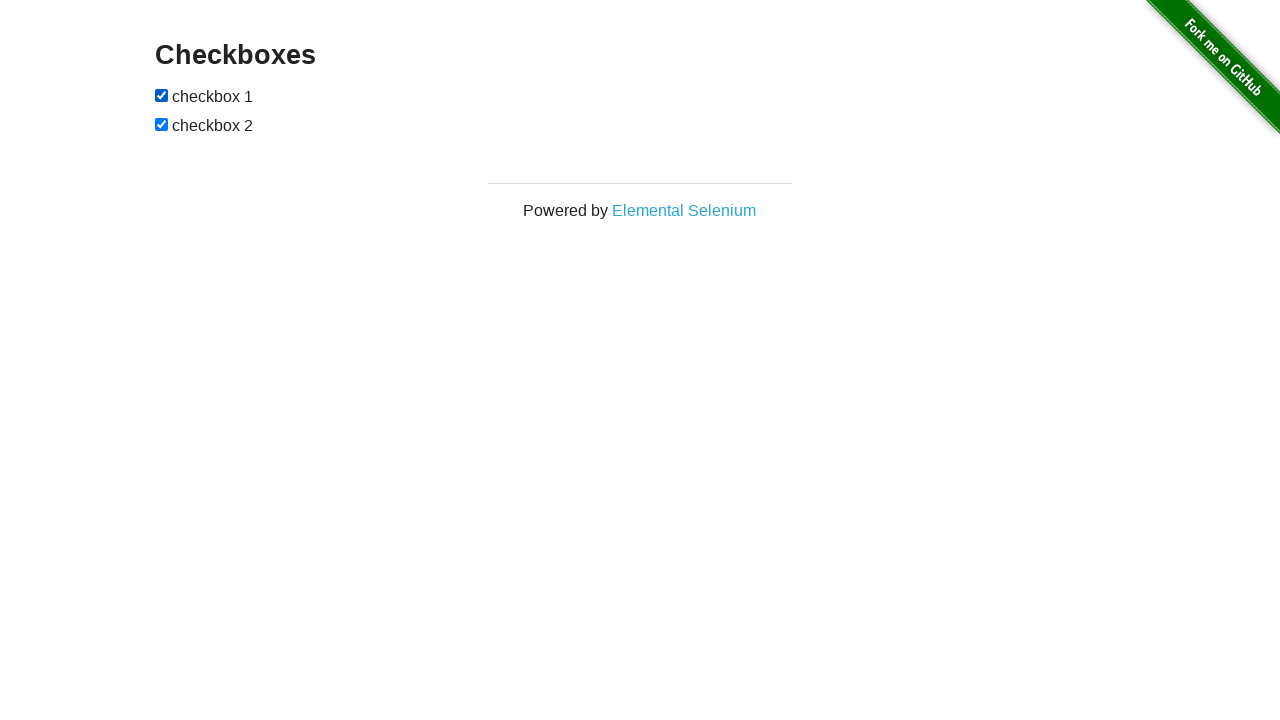

Checkbox at index 1 was already checked
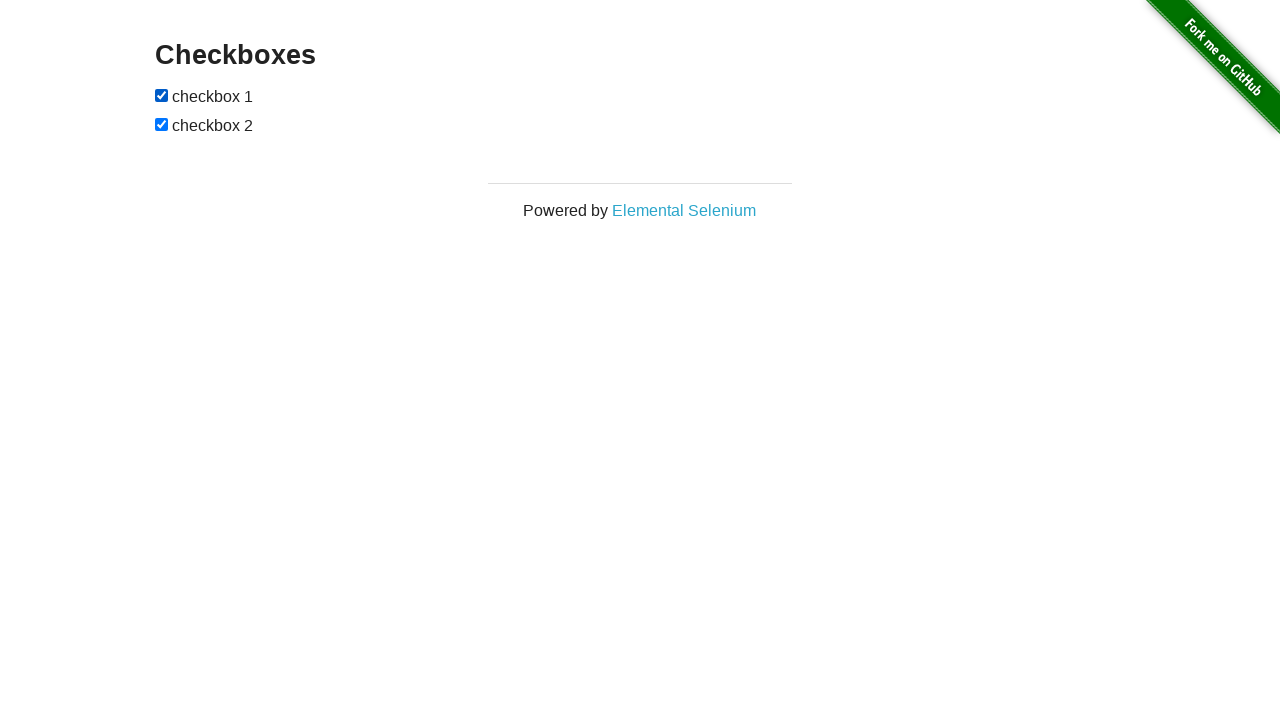

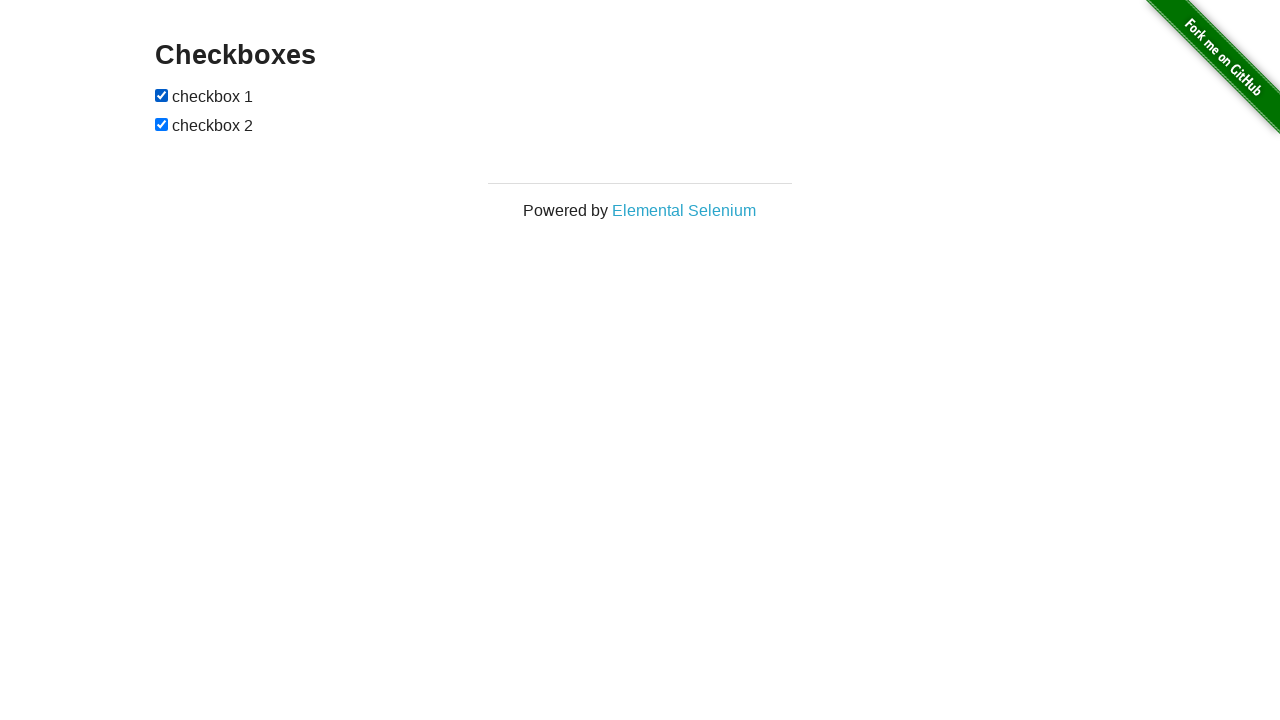